Tests that a todo item is removed when edited to an empty string

Starting URL: https://demo.playwright.dev/todomvc

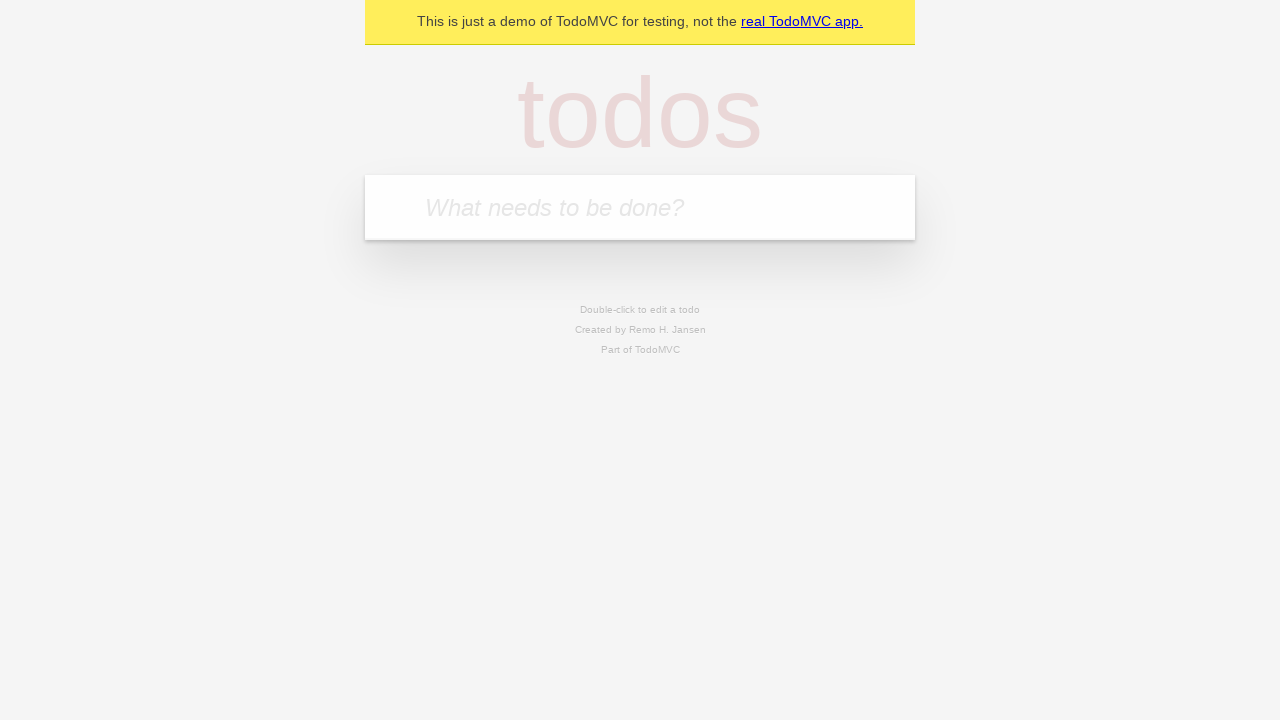

Filled todo input with 'buy some cheese' on internal:attr=[placeholder="What needs to be done?"i]
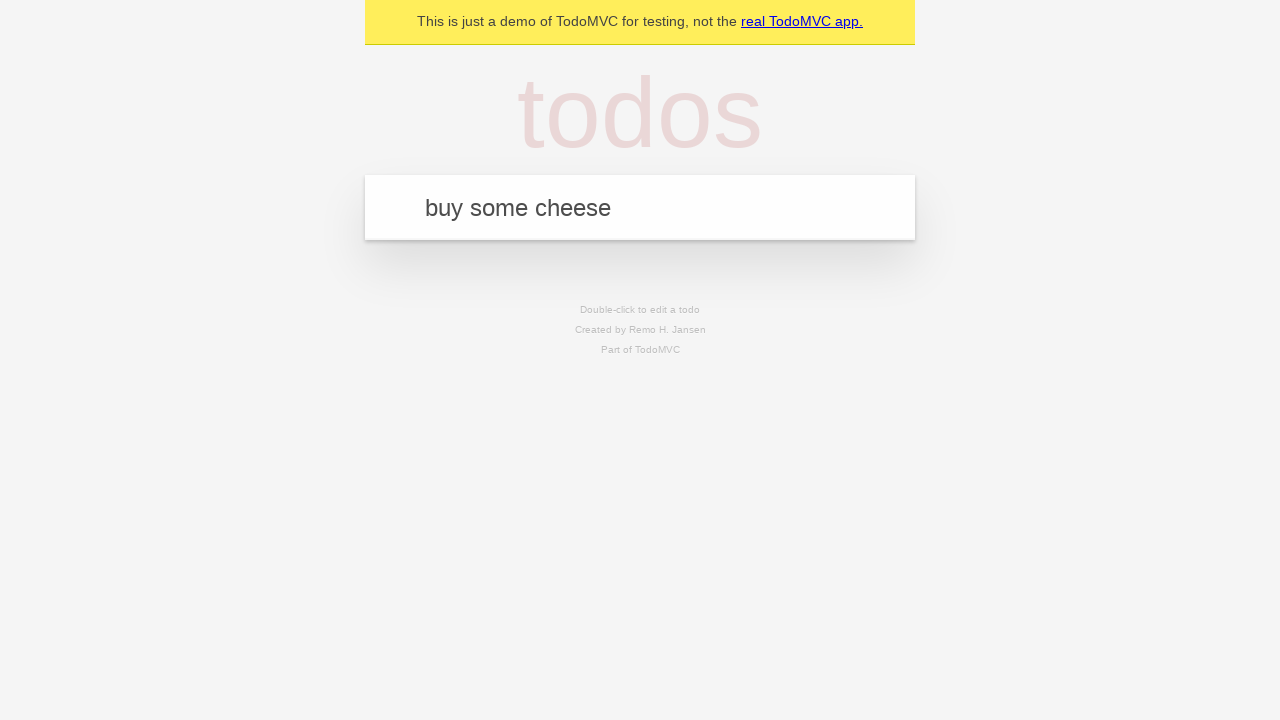

Pressed Enter to create todo 'buy some cheese' on internal:attr=[placeholder="What needs to be done?"i]
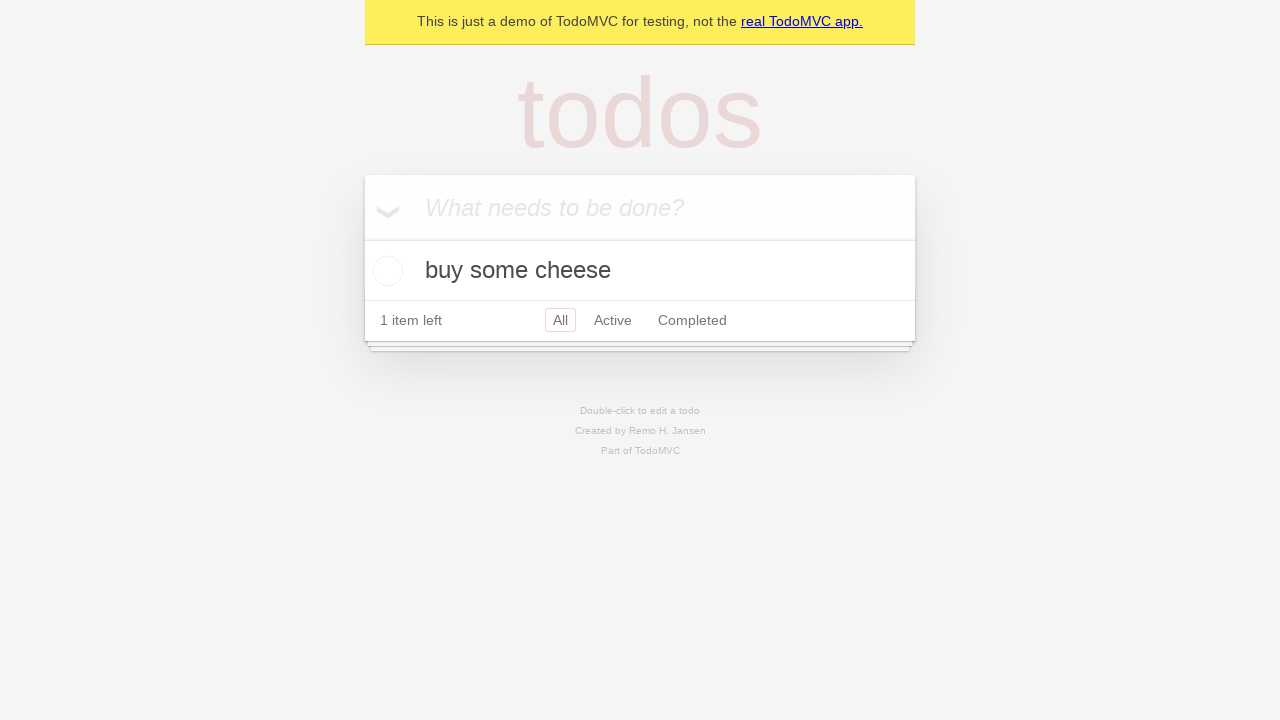

Filled todo input with 'feed the cat' on internal:attr=[placeholder="What needs to be done?"i]
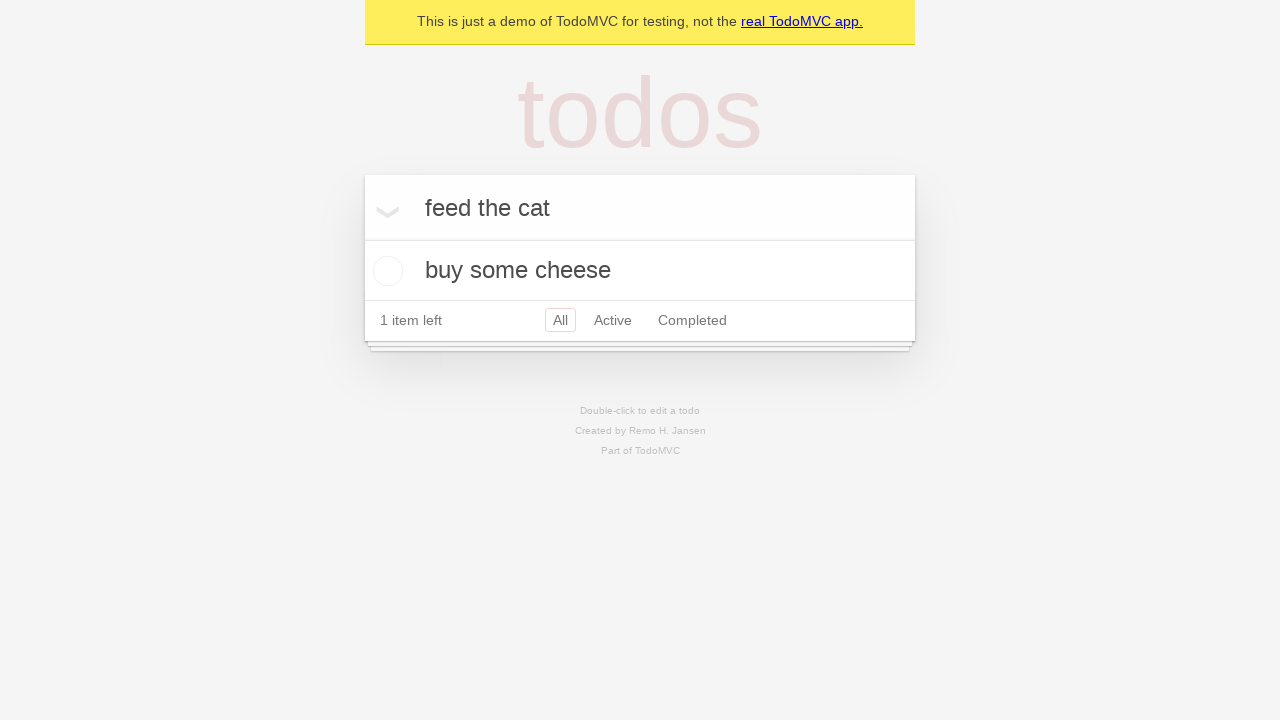

Pressed Enter to create todo 'feed the cat' on internal:attr=[placeholder="What needs to be done?"i]
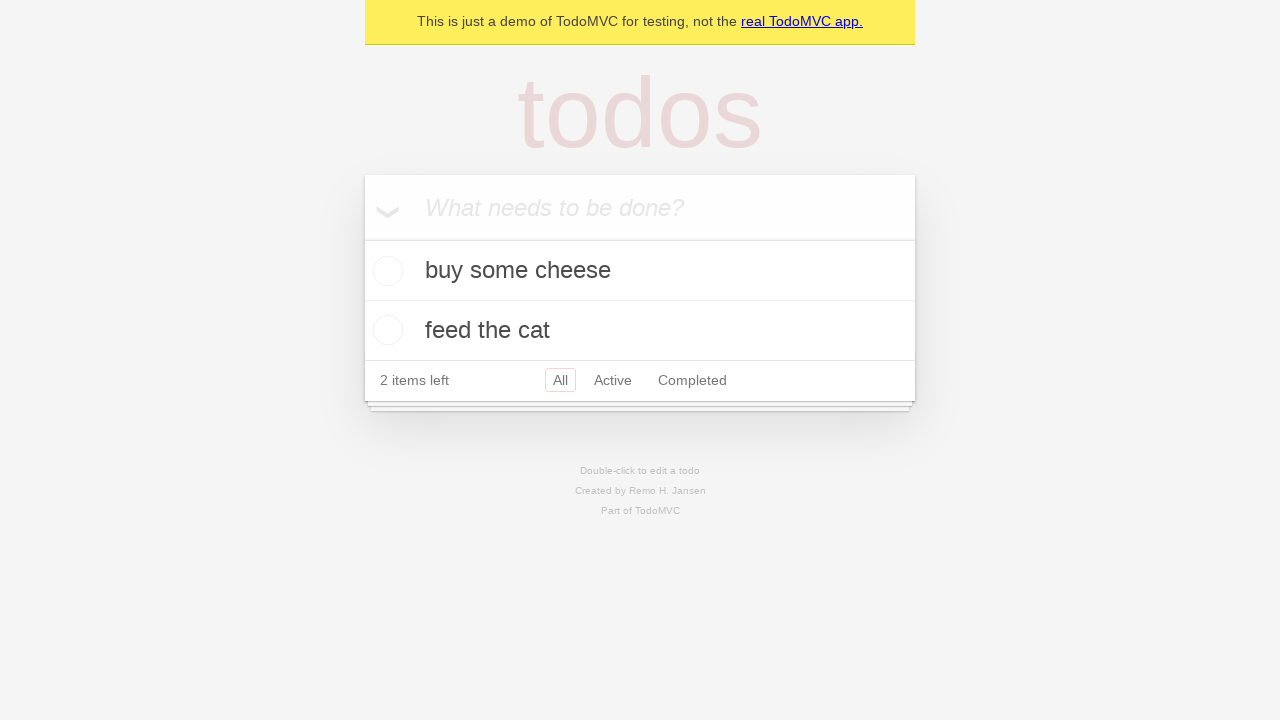

Filled todo input with 'book a doctors appointment' on internal:attr=[placeholder="What needs to be done?"i]
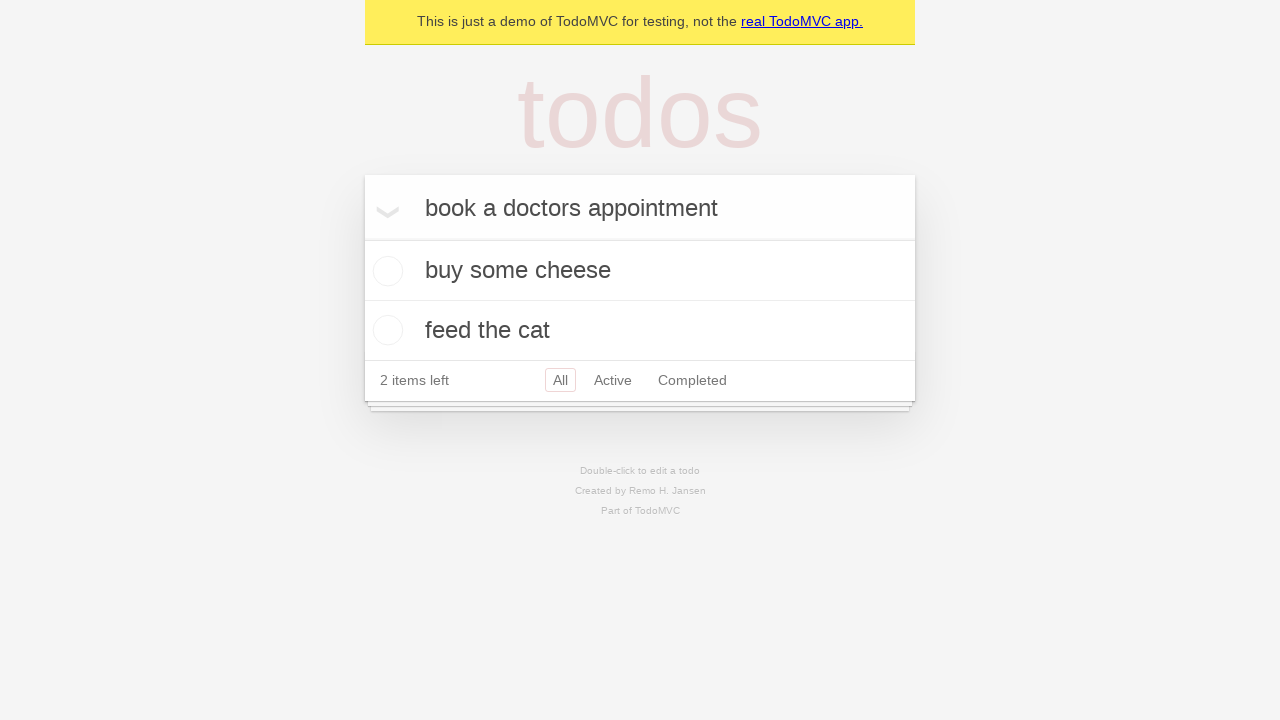

Pressed Enter to create todo 'book a doctors appointment' on internal:attr=[placeholder="What needs to be done?"i]
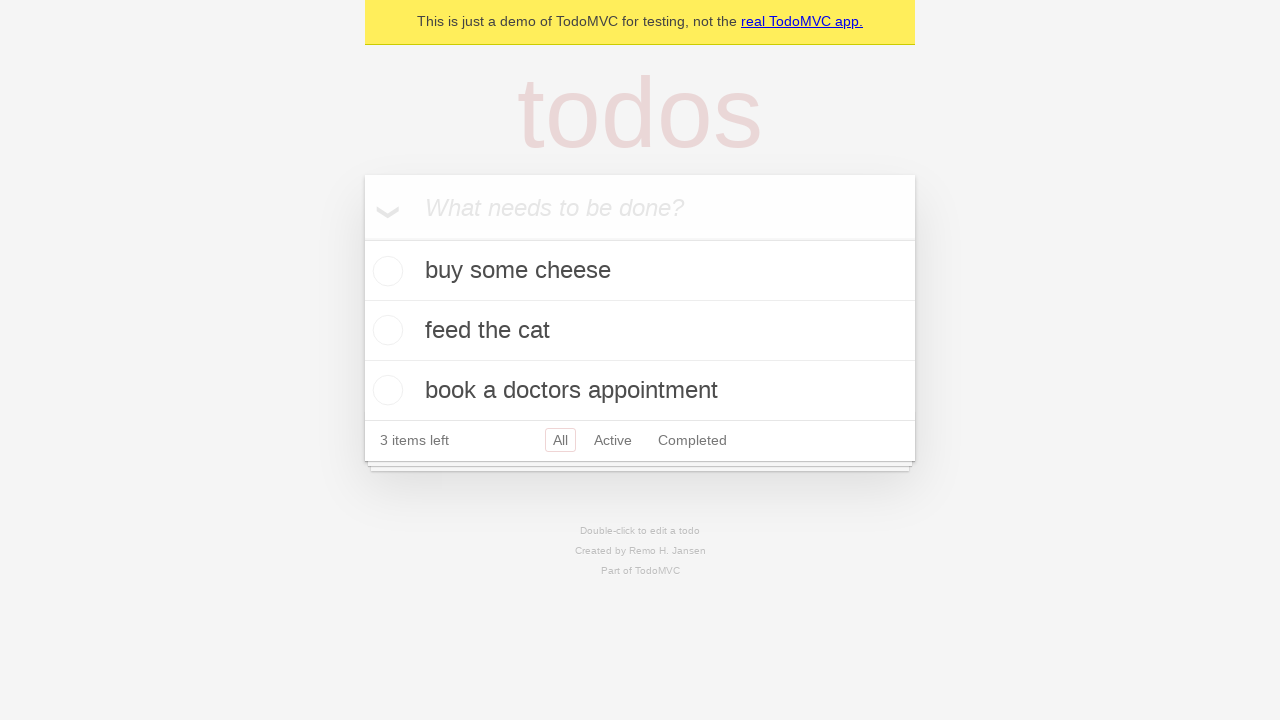

Waited for all 3 todos to be created
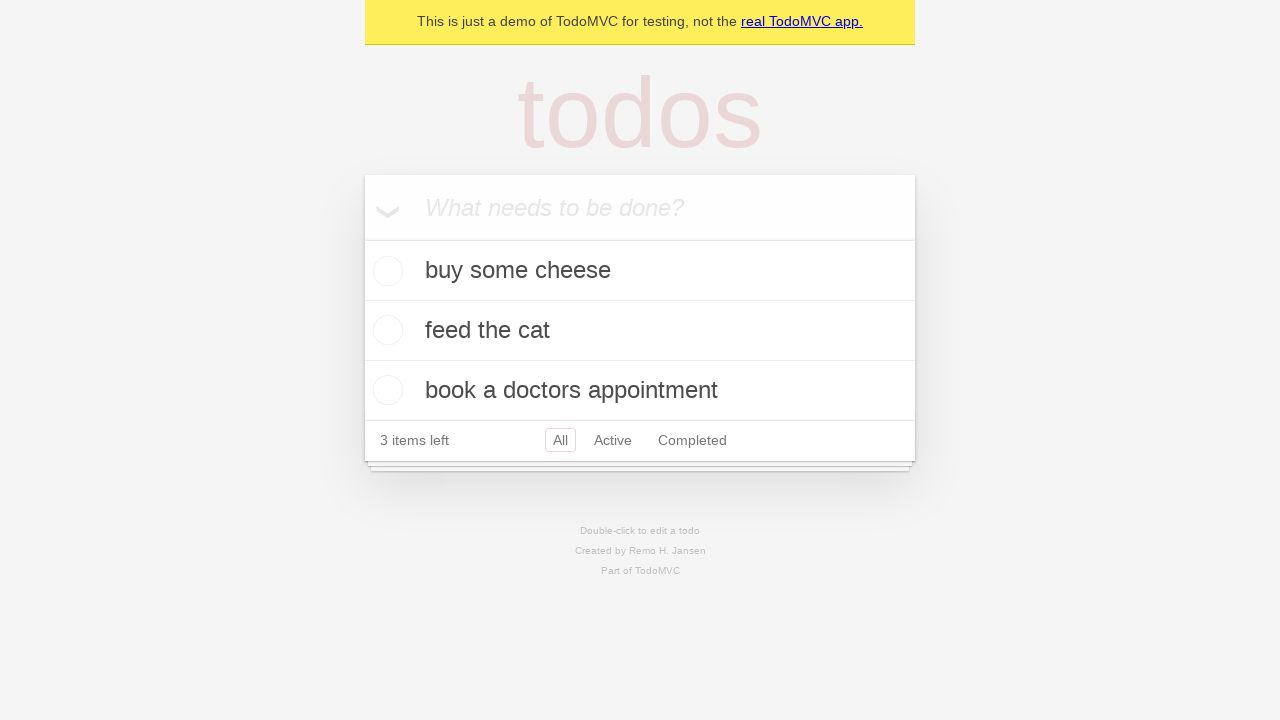

Double-clicked on second todo item to edit at (640, 331) on internal:testid=[data-testid="todo-item"s] >> nth=1
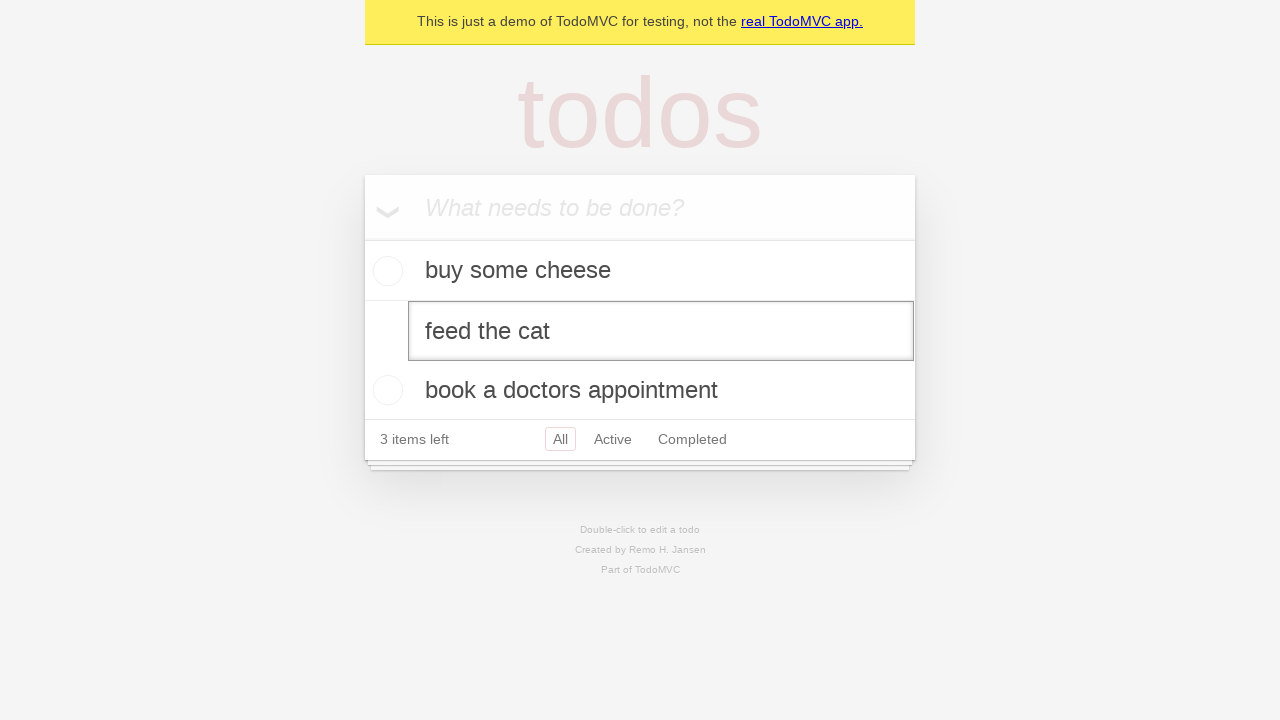

Cleared text from todo edit field on internal:testid=[data-testid="todo-item"s] >> nth=1 >> internal:role=textbox[nam
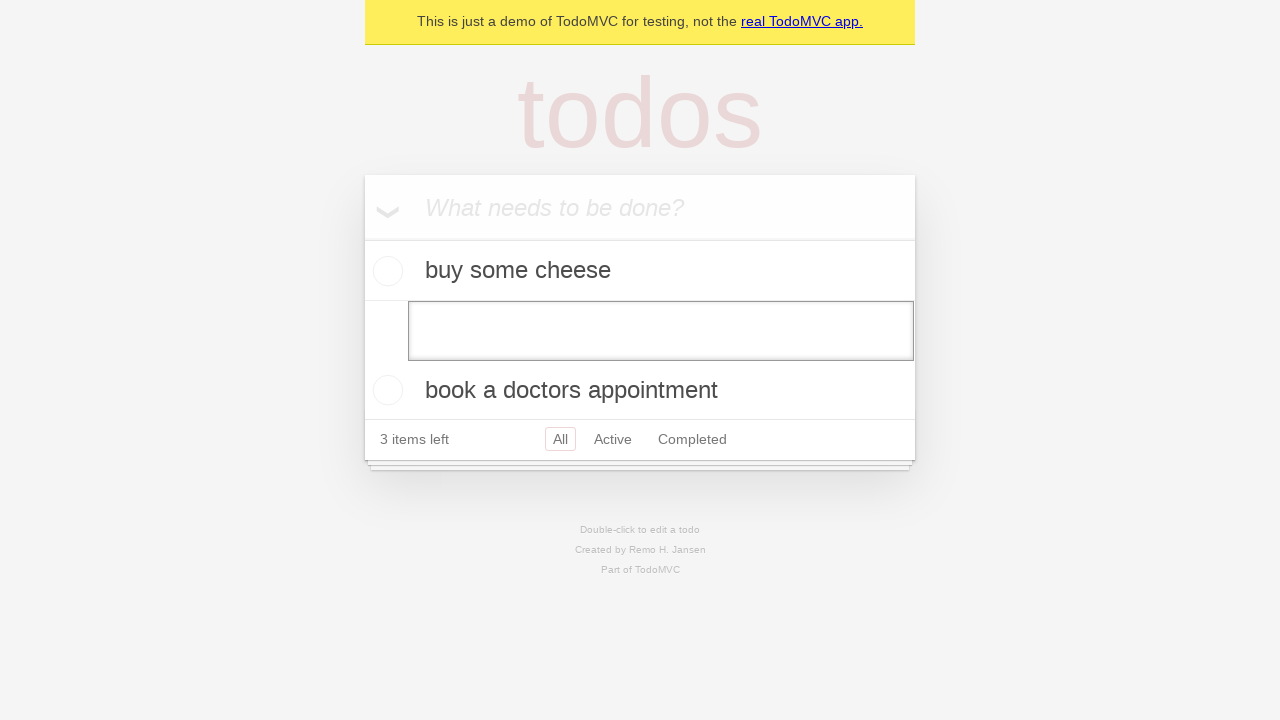

Pressed Enter to confirm empty todo edit on internal:testid=[data-testid="todo-item"s] >> nth=1 >> internal:role=textbox[nam
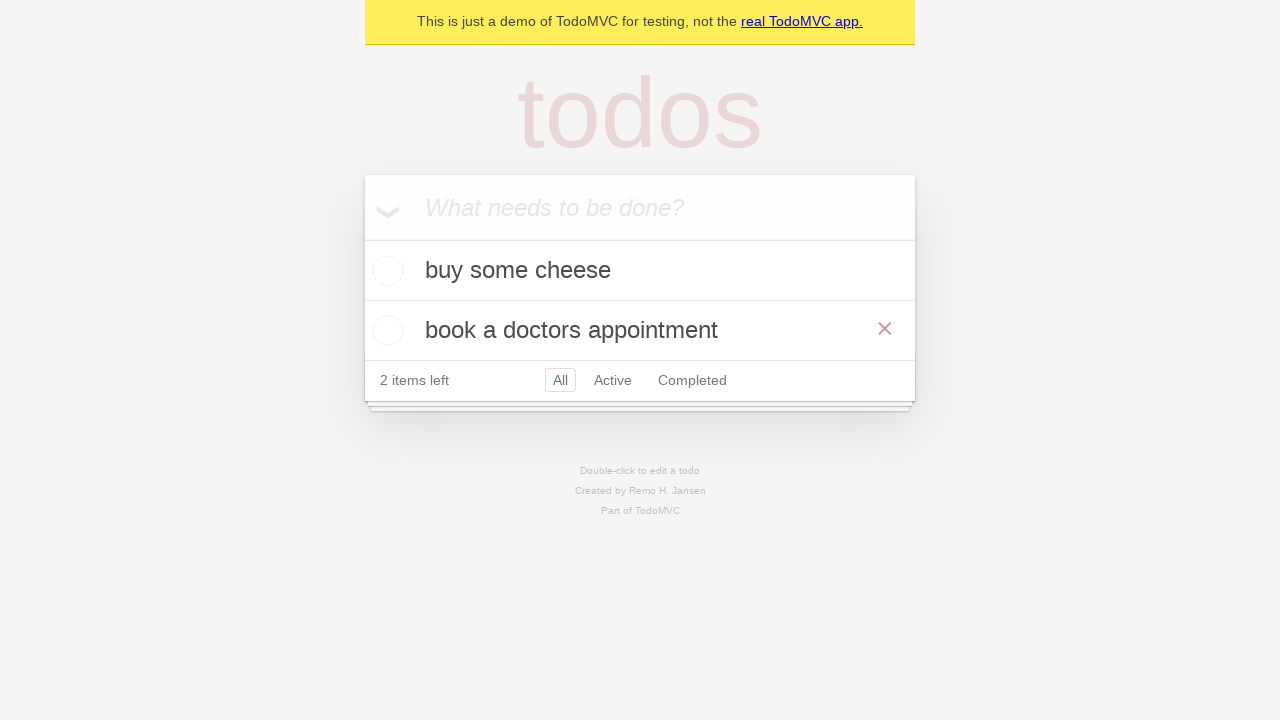

Verified that todo item was removed, 2 items remain
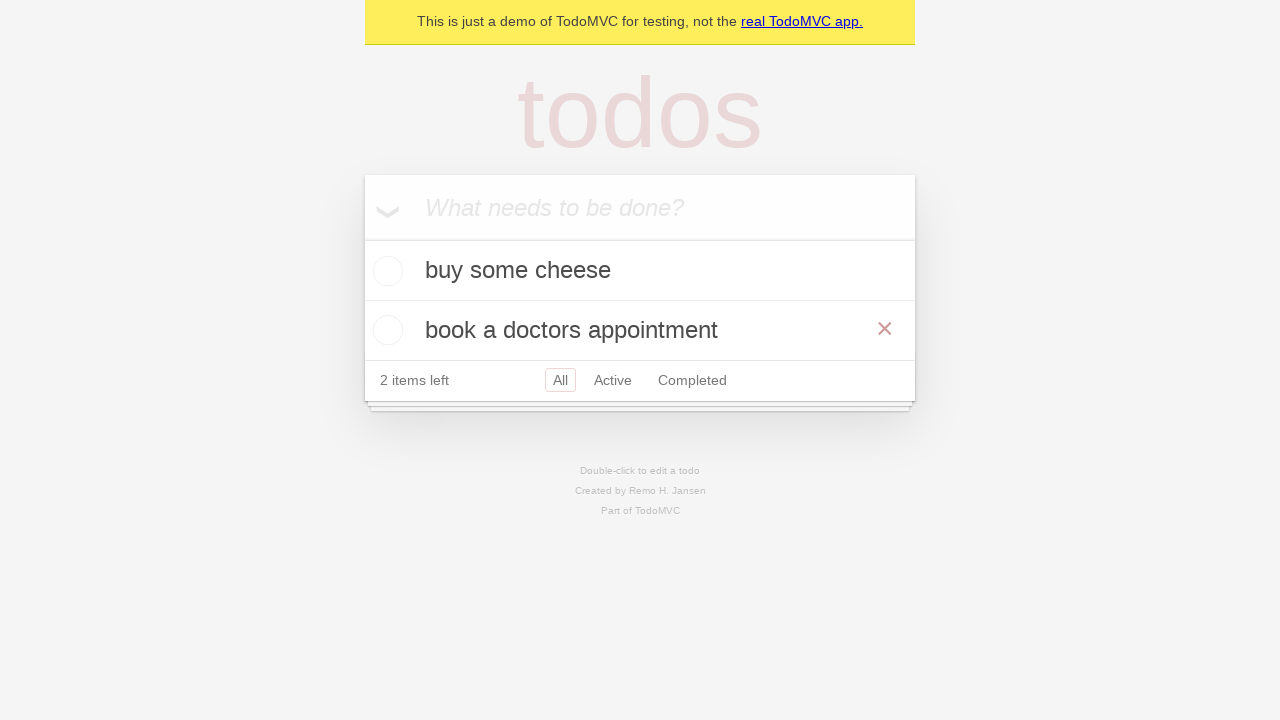

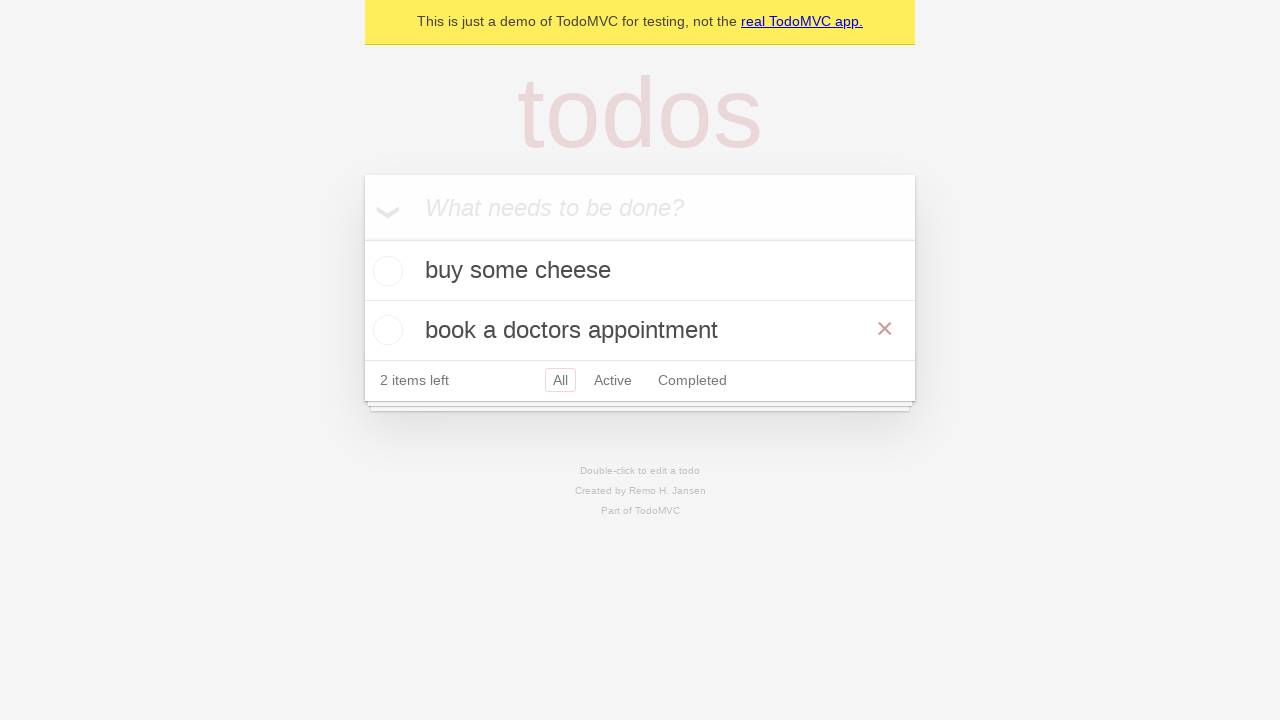